Tests Python.org search functionality by entering a search query and submitting the form

Starting URL: https://www.python.org

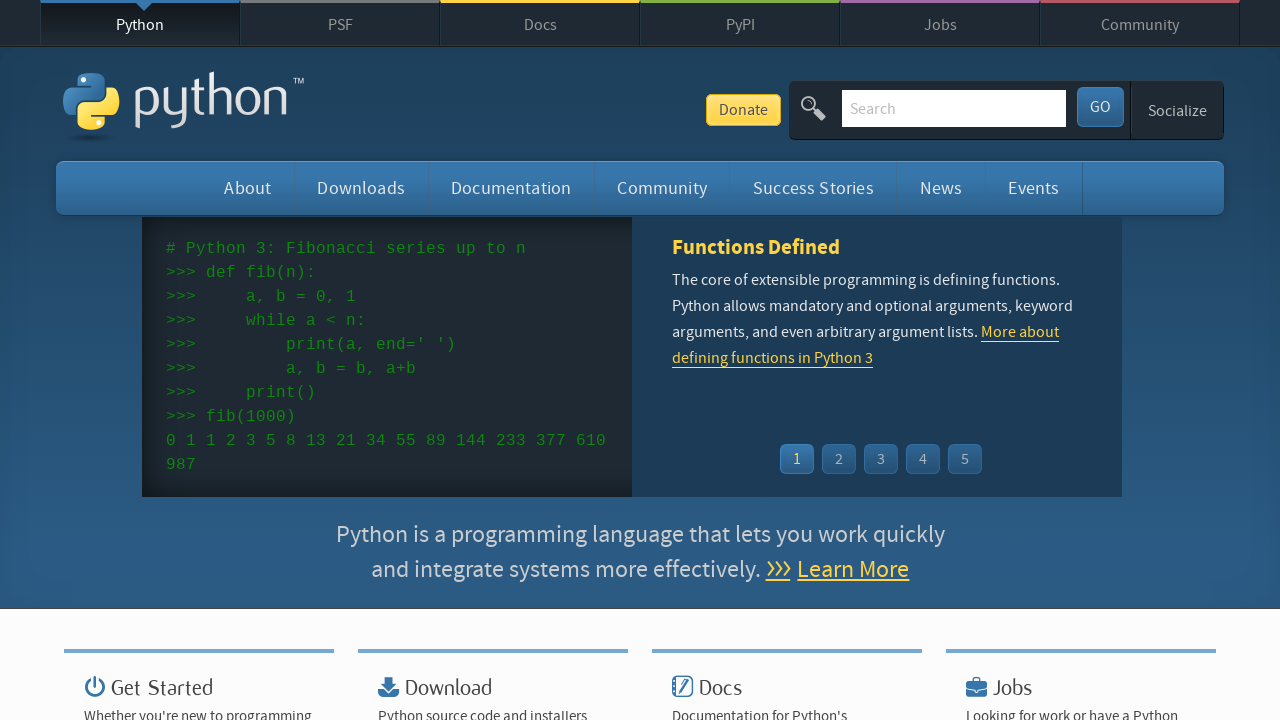

Cleared search input field on input[name='q']
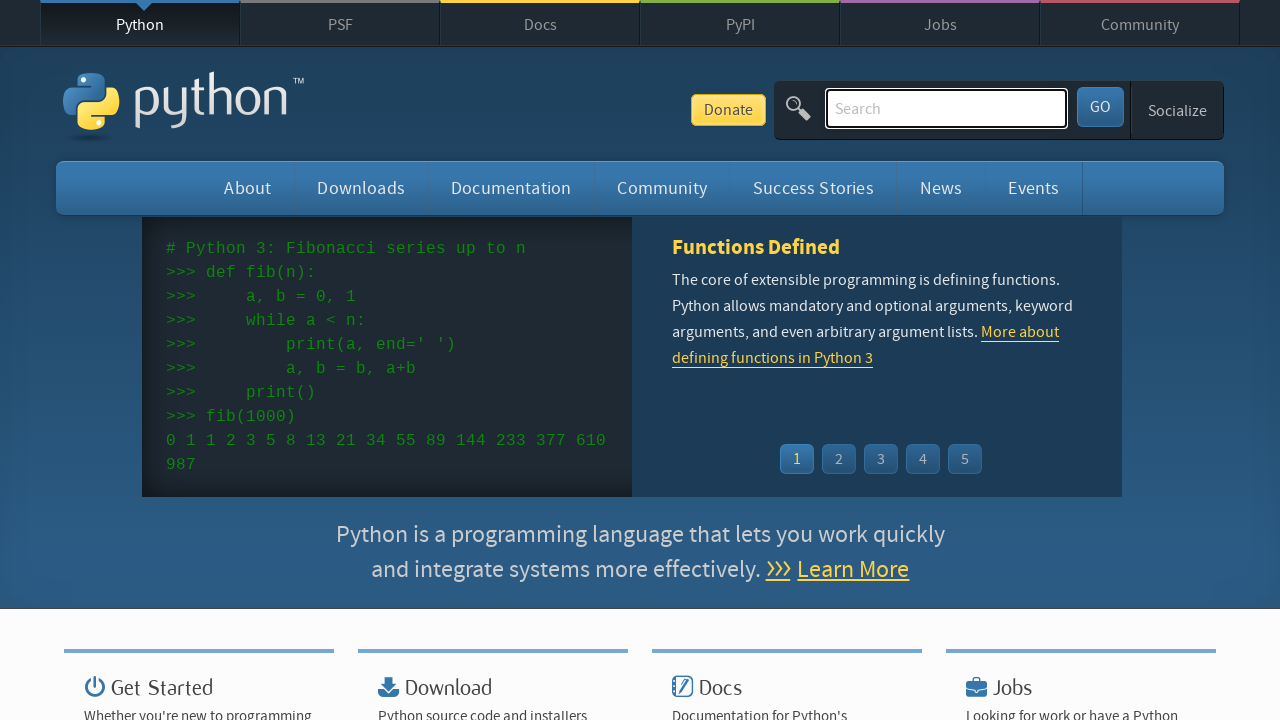

Filled search field with 'getting started with python' on input[name='q']
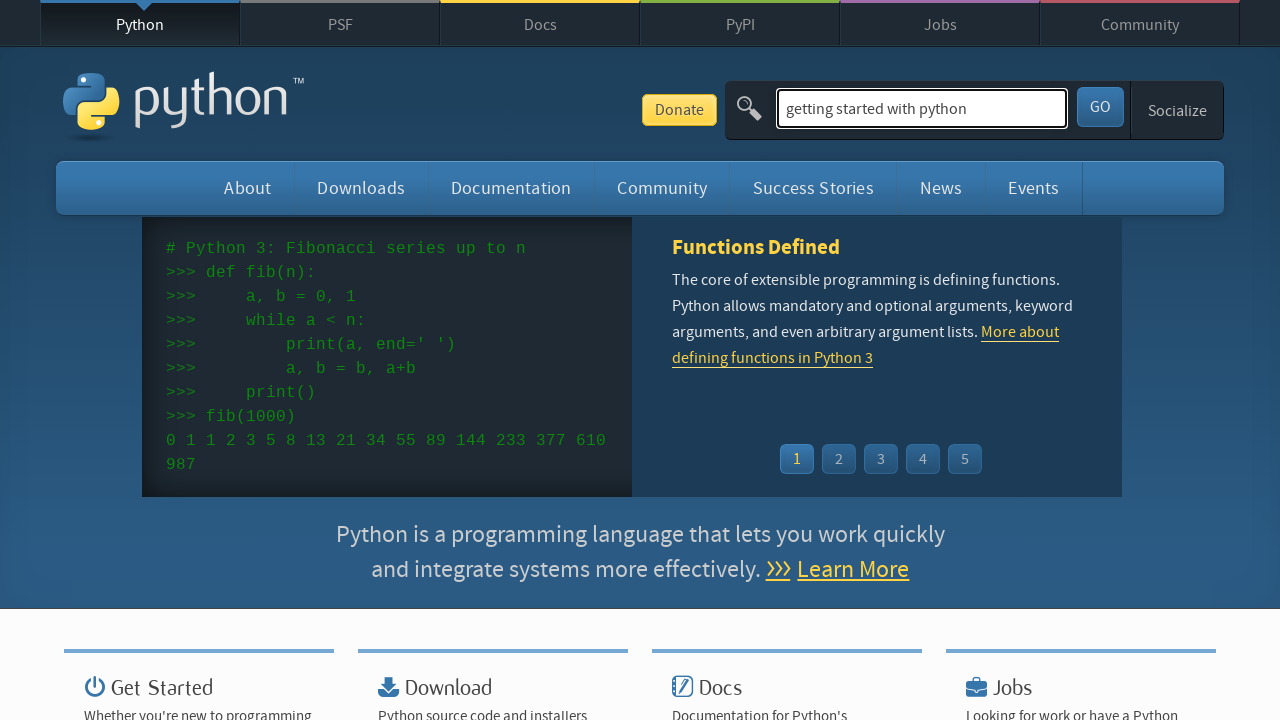

Pressed Enter to submit search query on input[name='q']
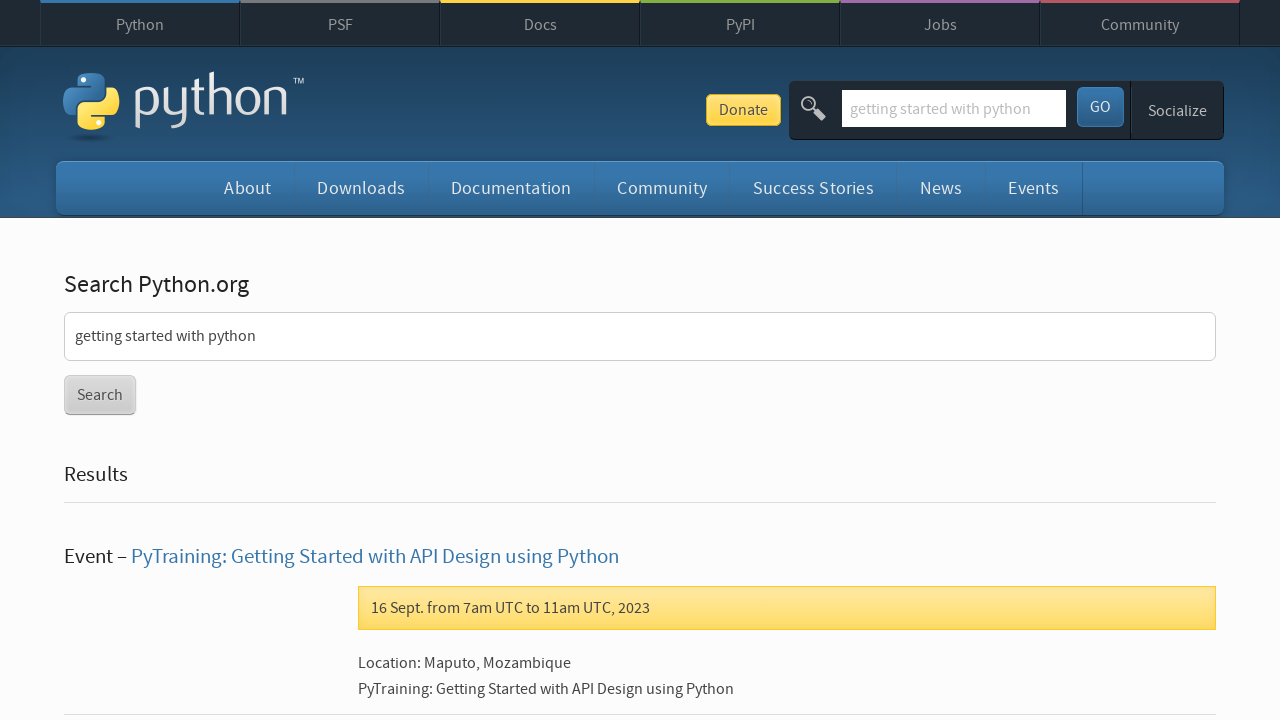

Search results page loaded (domcontentloaded)
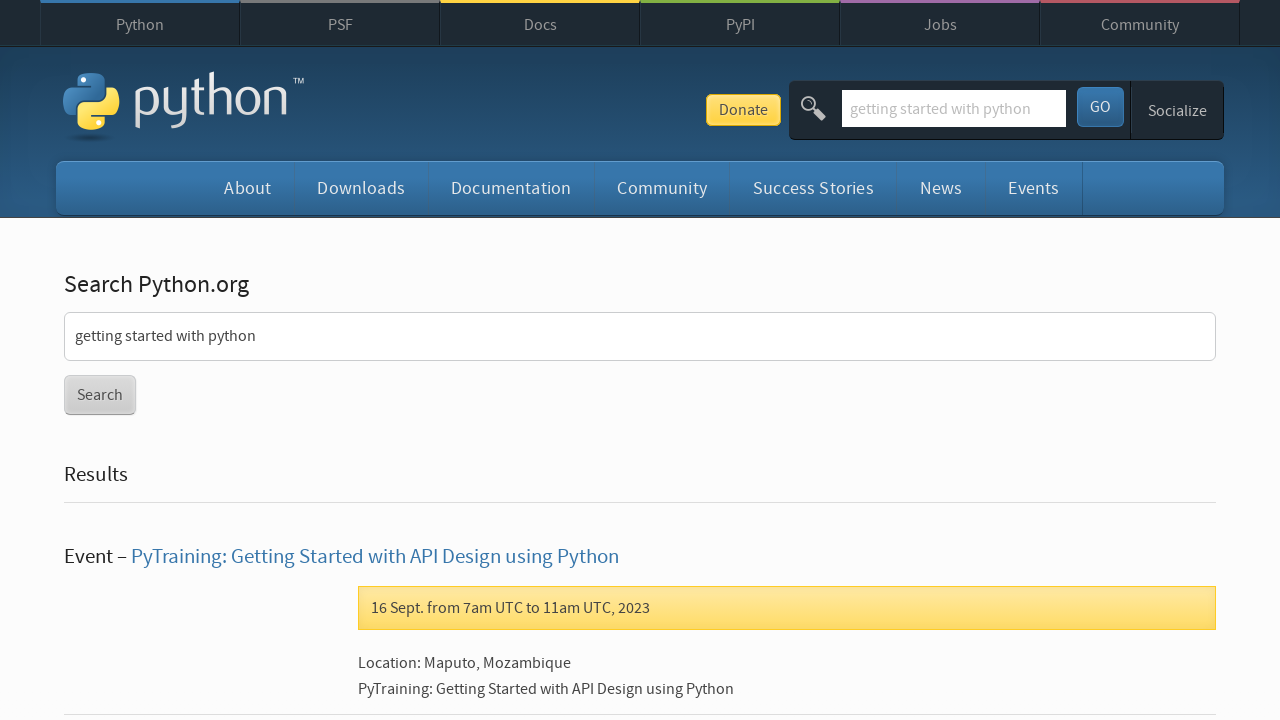

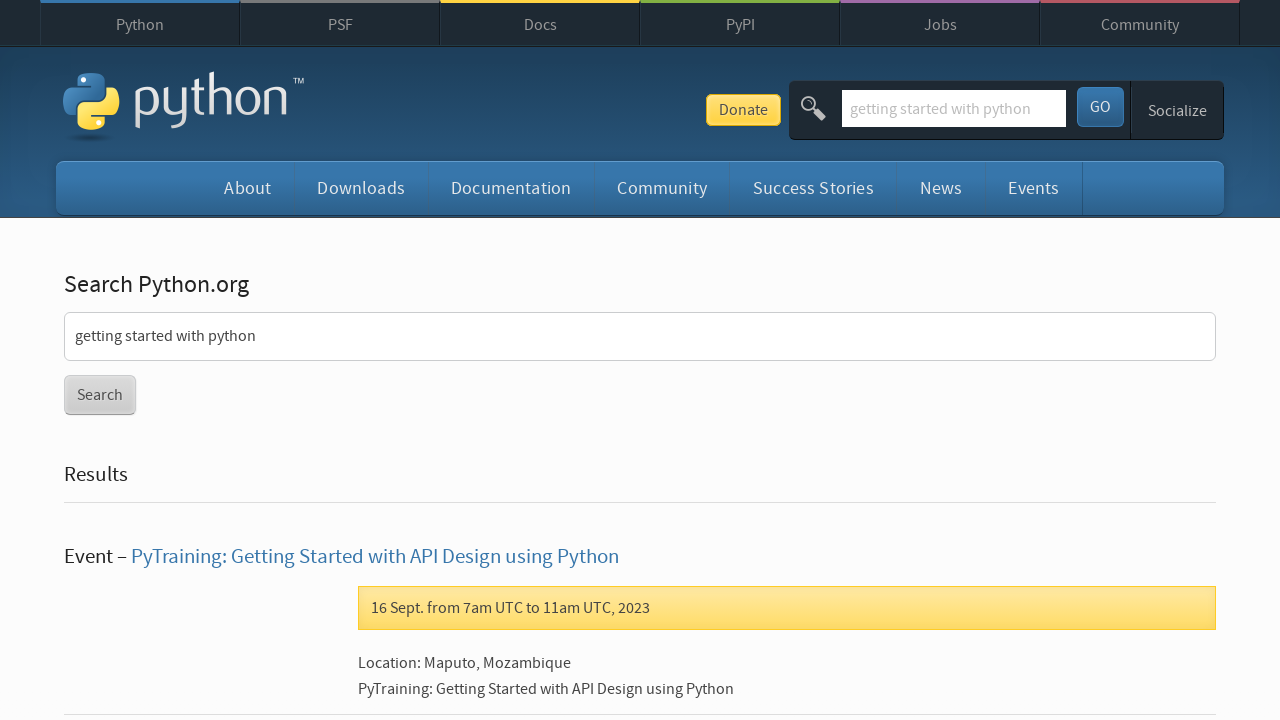